Tests various alert interactions including simple alerts, timed alerts, confirmation dialogs, and prompt dialogs on the DemoQA alerts page

Starting URL: https://demoqa.com/alerts

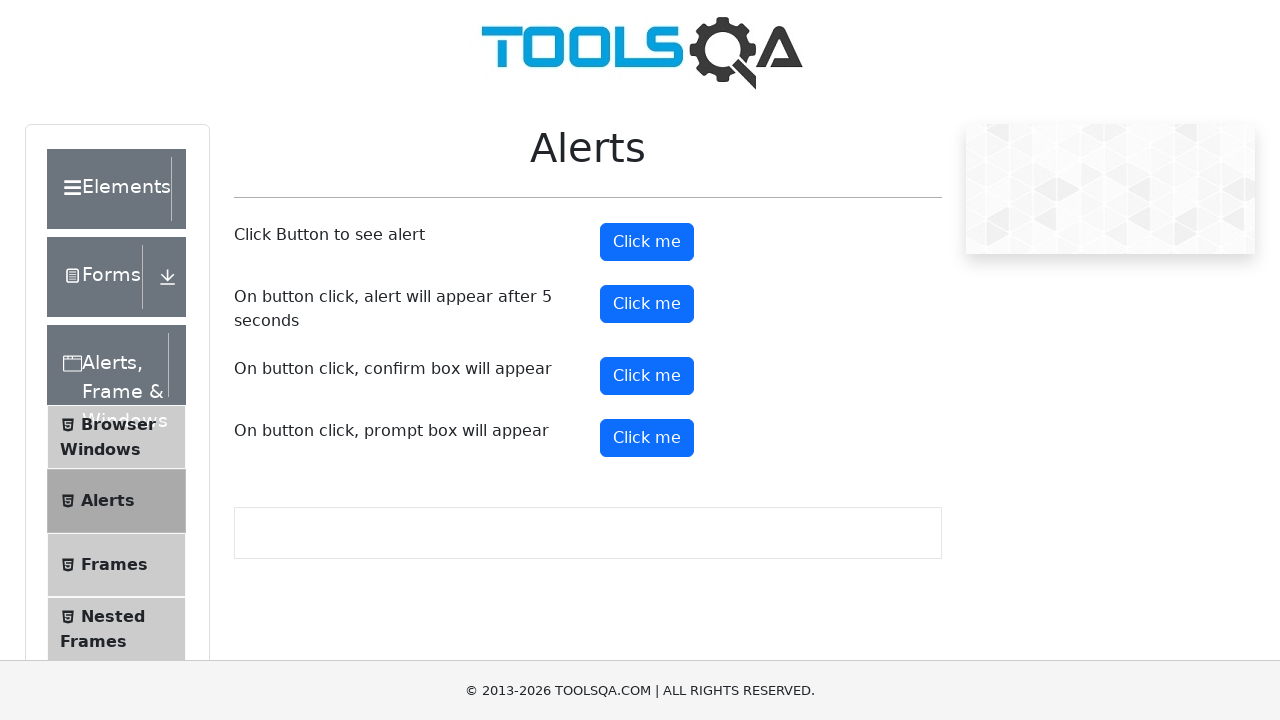

Clicked button to trigger simple alert at (647, 242) on #alertButton
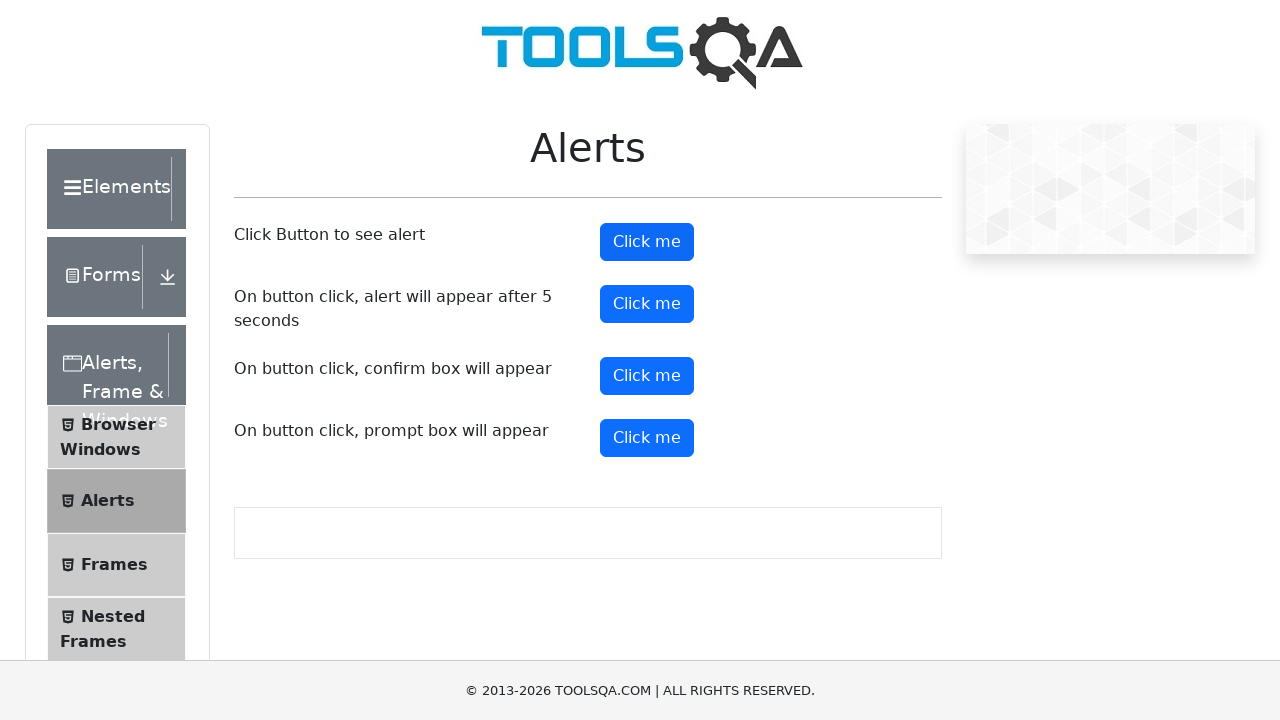

Set up dialog handler to accept alerts
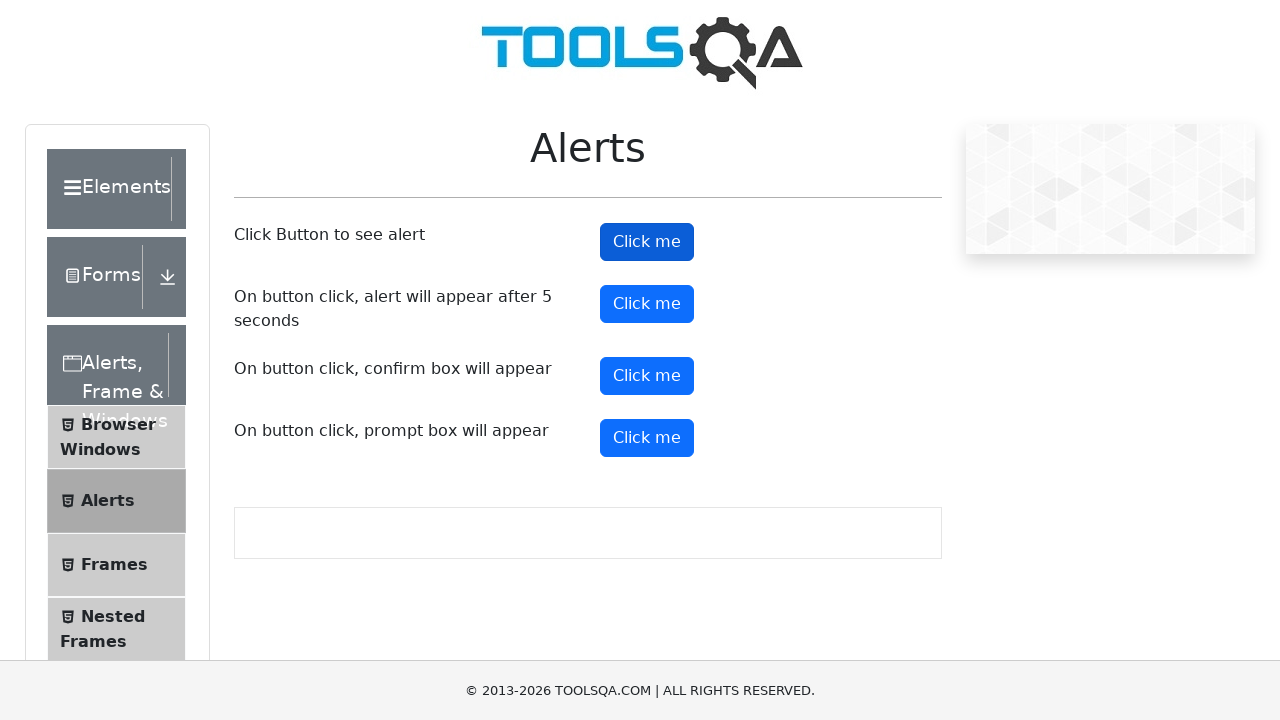

Clicked button to trigger timed alert at (647, 304) on #timerAlertButton
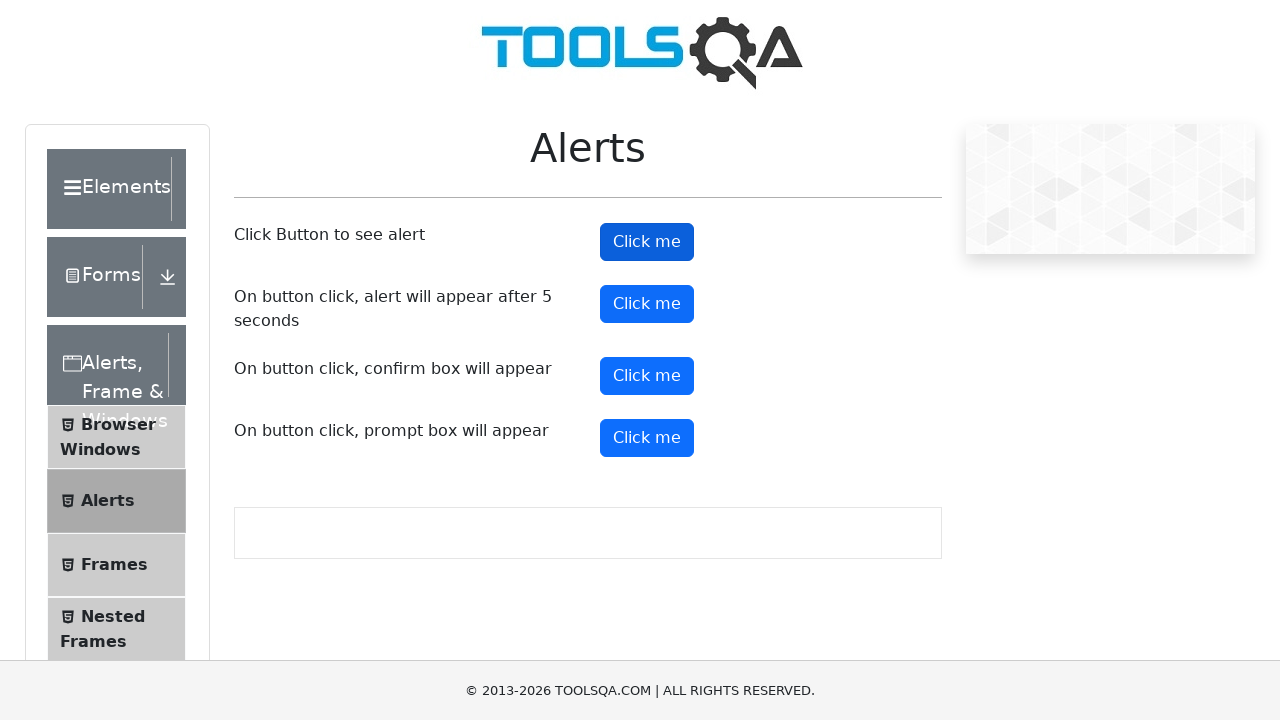

Waited 5 seconds for timed alert to appear and be accepted
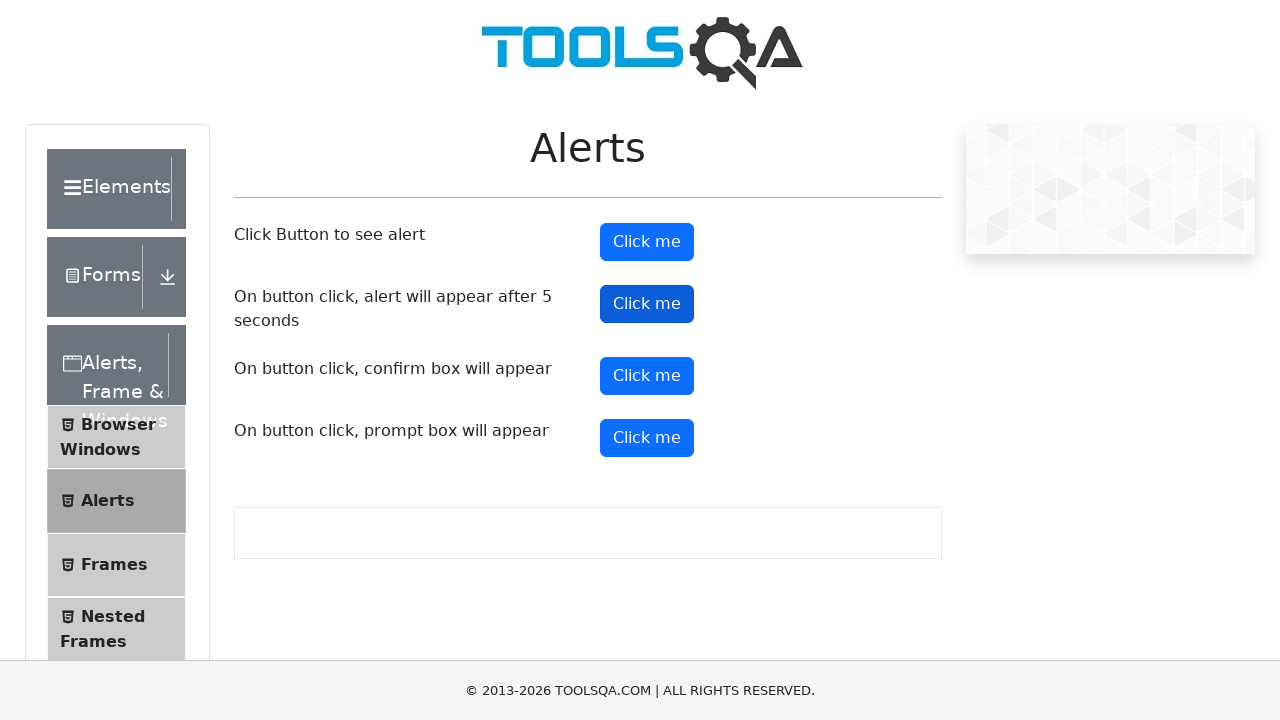

Clicked button to trigger confirmation dialog at (647, 376) on #confirmButton
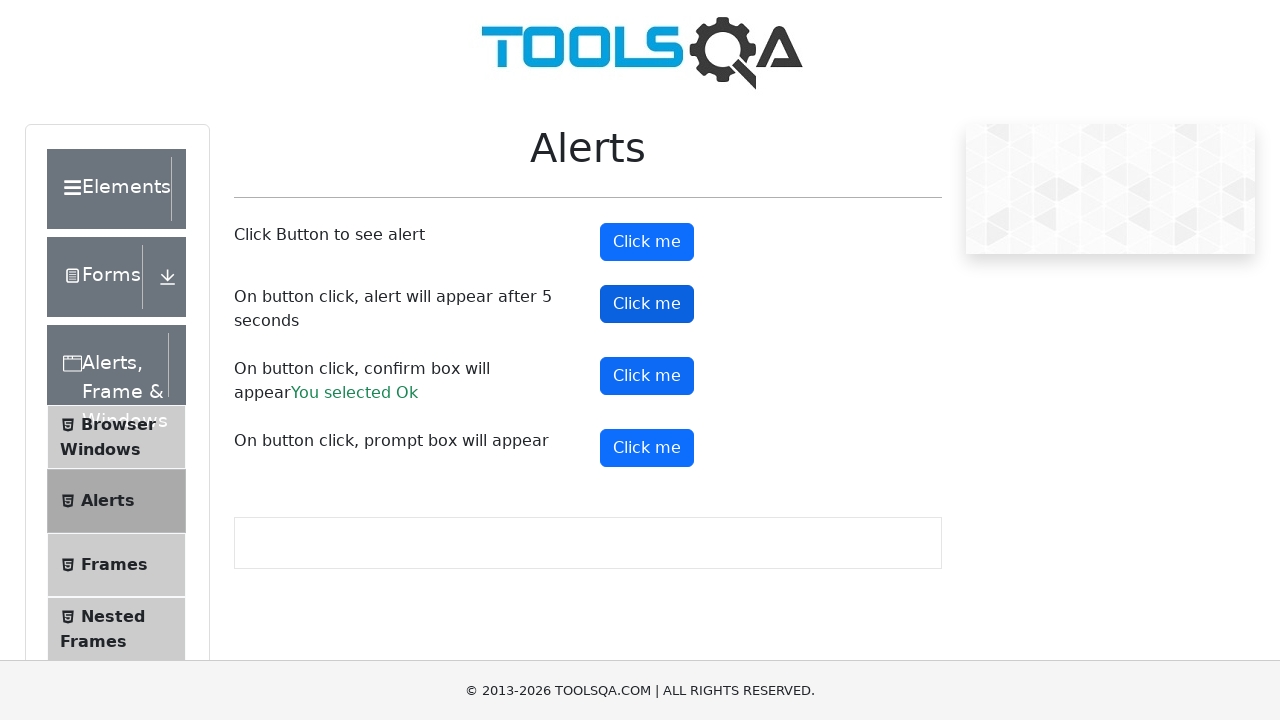

Set up dialog handler to dismiss confirmation dialog
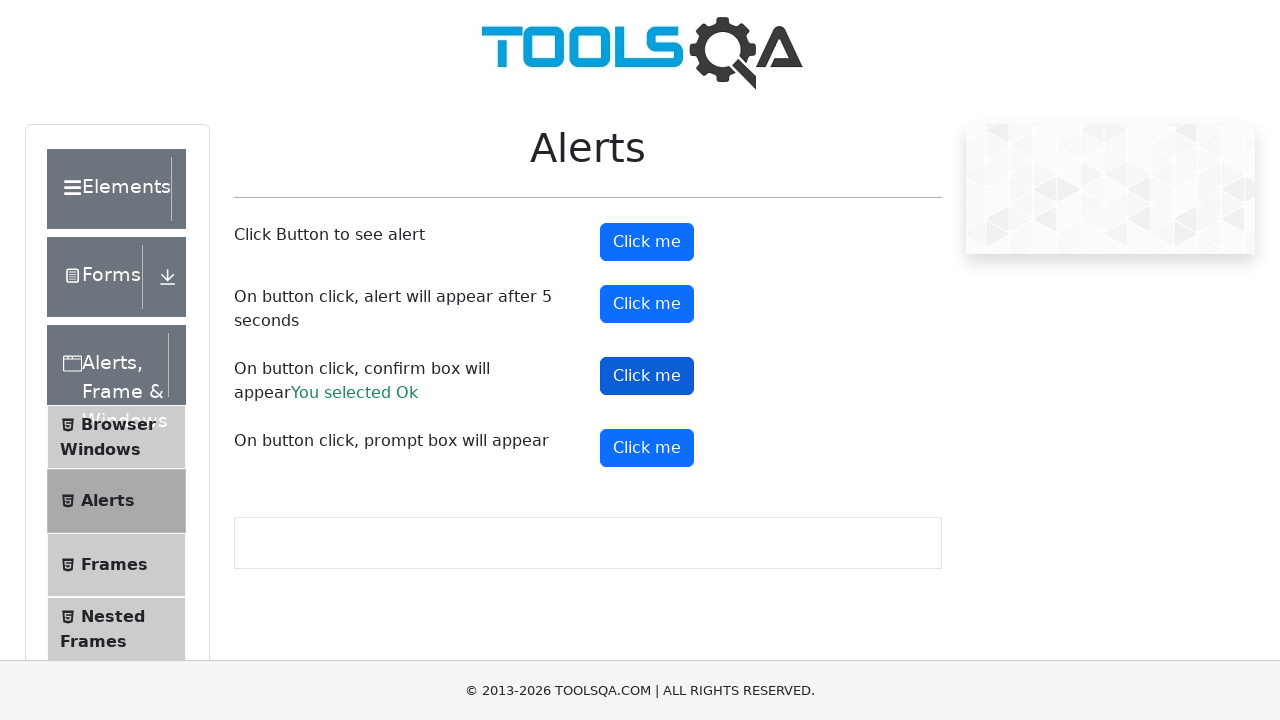

Clicked confirmation button again to trigger and dismiss dialog at (647, 376) on #confirmButton
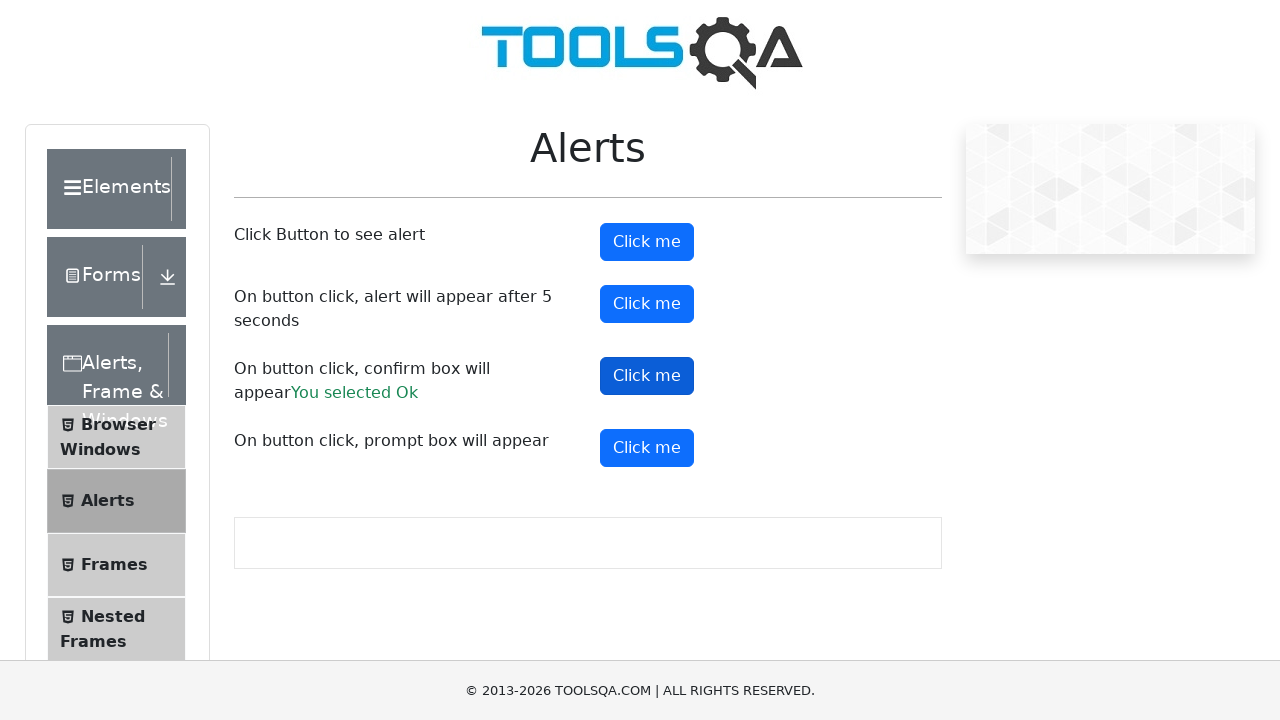

Clicked button to trigger prompt dialog at (647, 448) on #promtButton
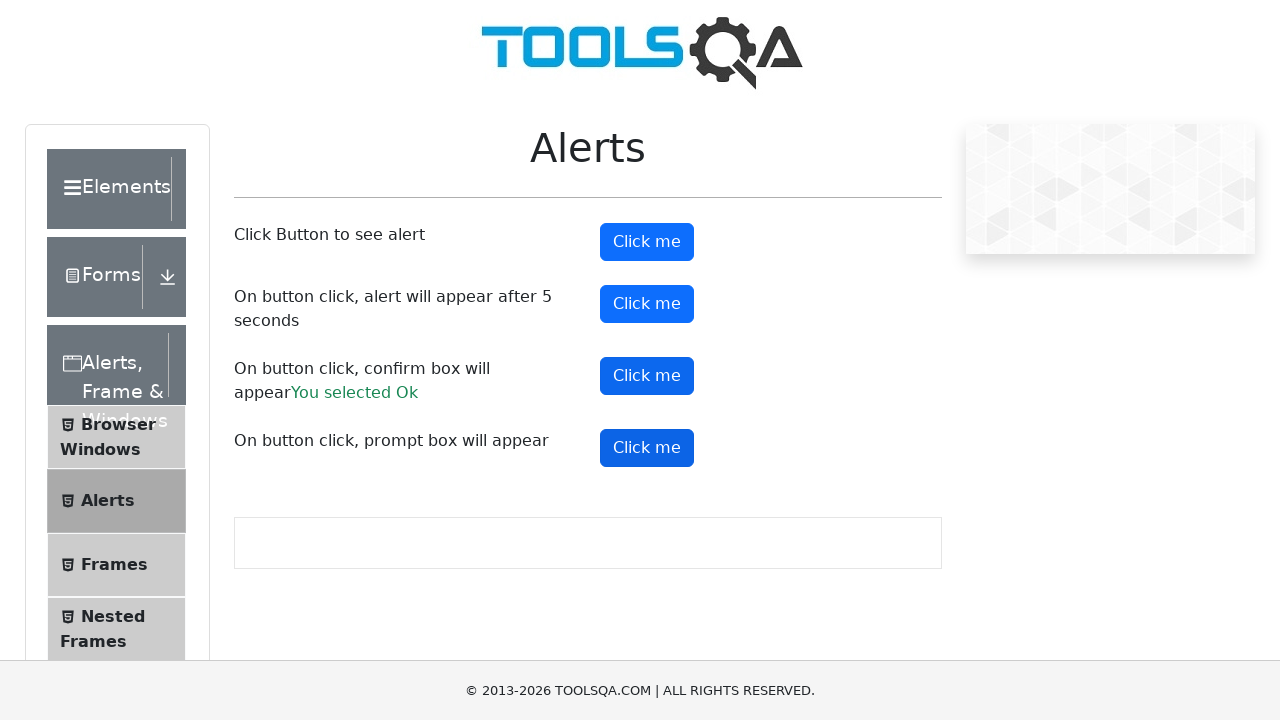

Set up dialog handler to accept prompt with text 'sadhana'
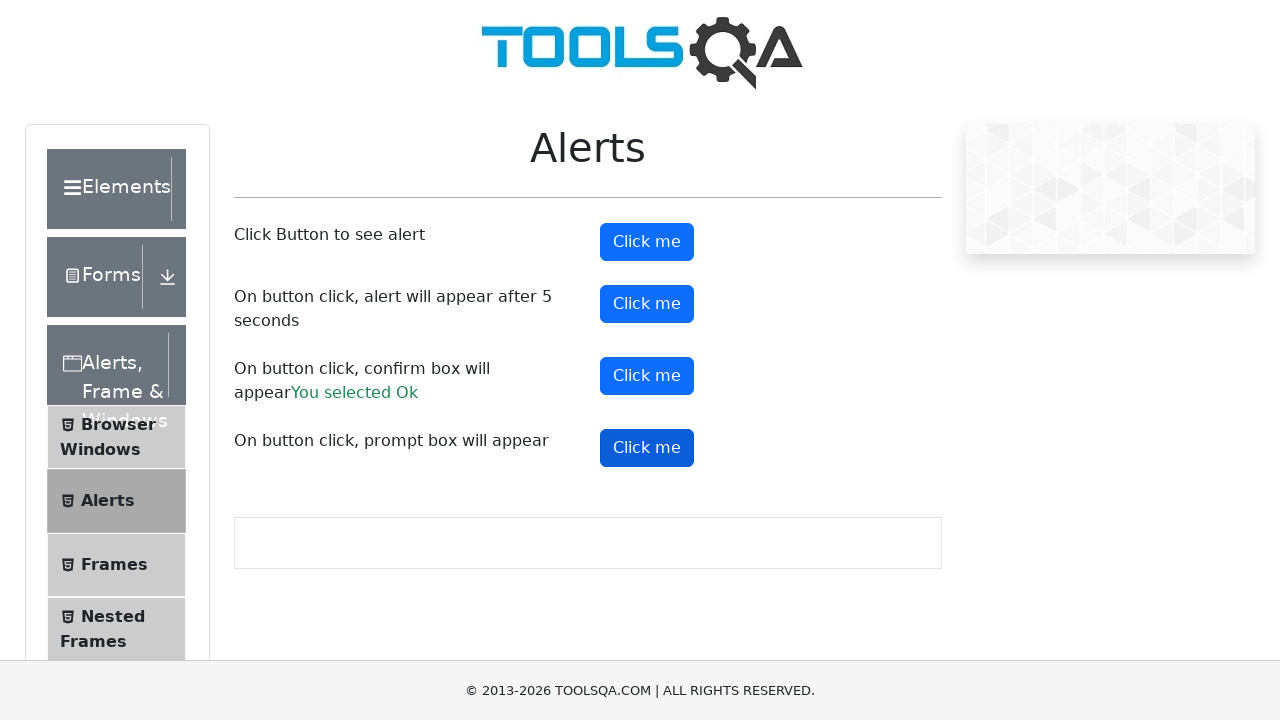

Clicked prompt button to trigger and handle prompt dialog at (647, 448) on #promtButton
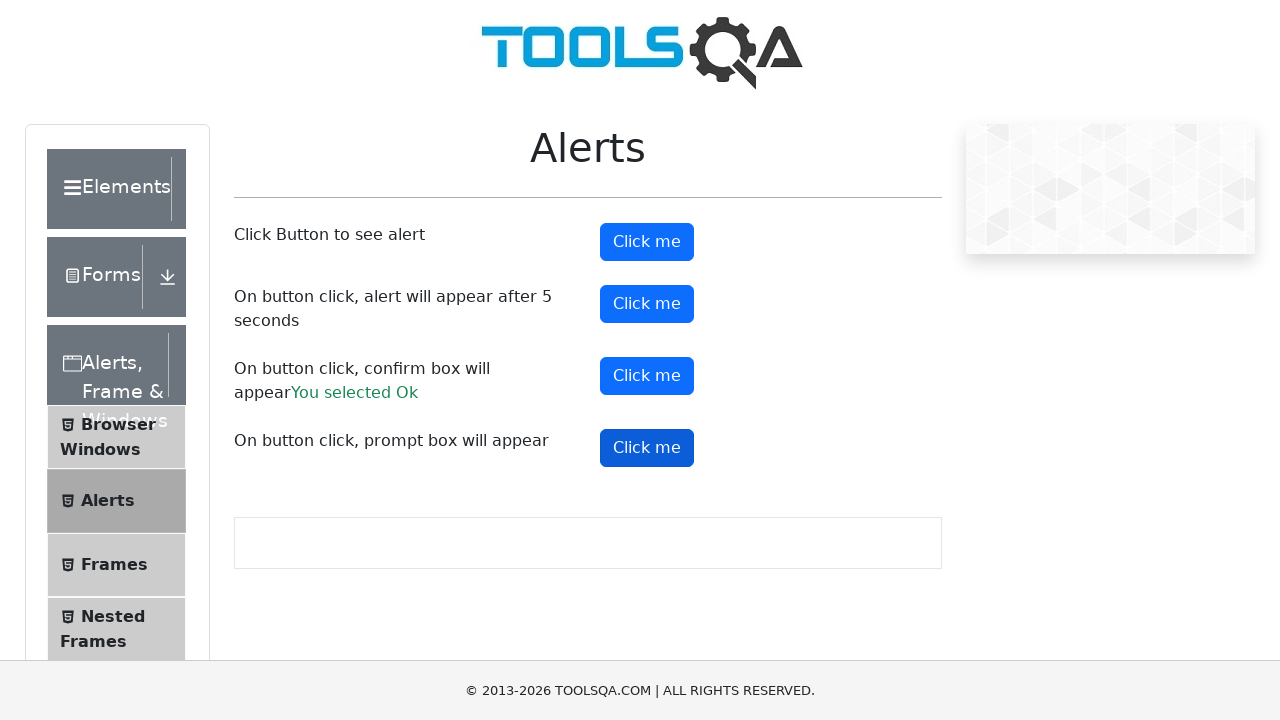

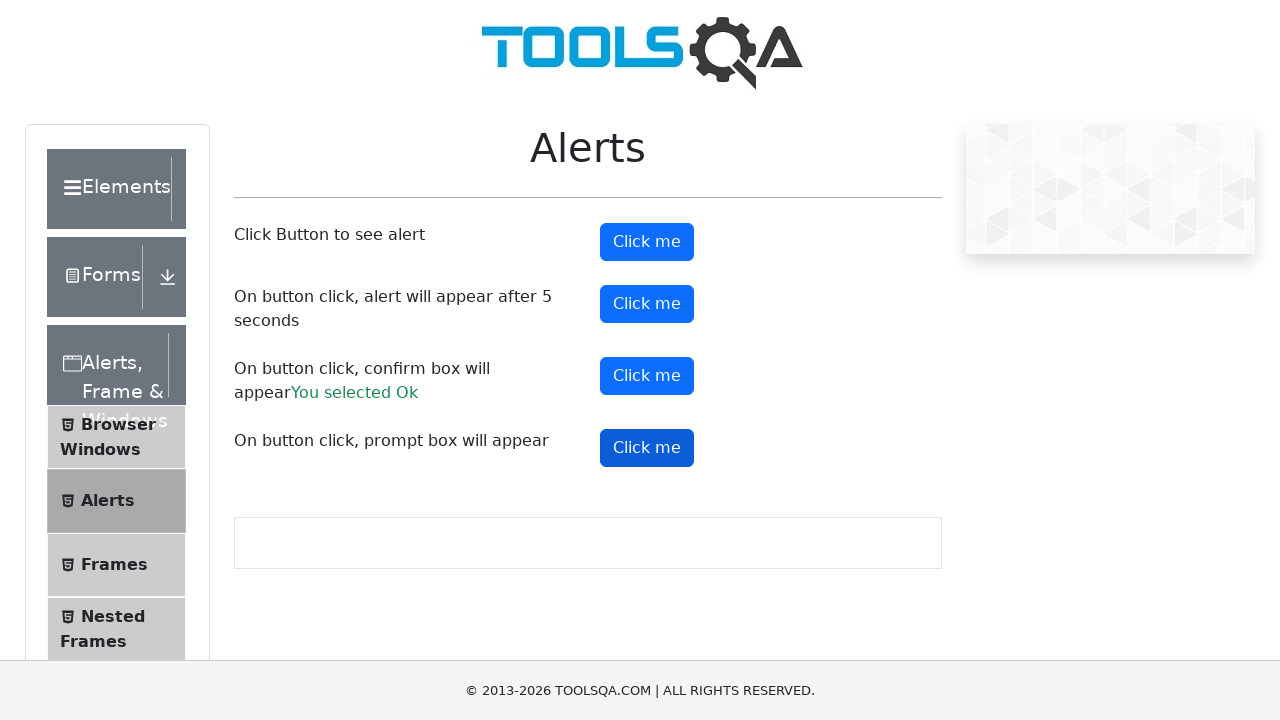